Tests customer logout functionality after logging in

Starting URL: https://www.globalsqa.com/angularJs-protractor/BankingProject/#/login

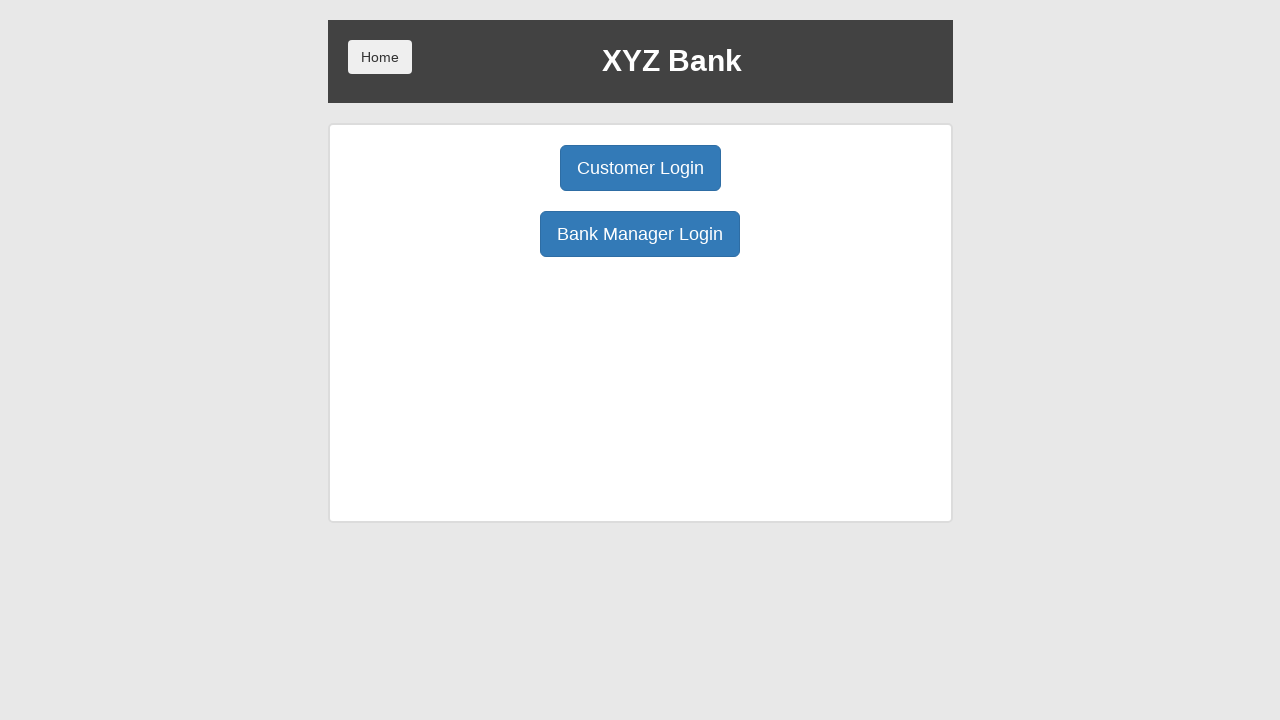

Clicked 'Customer Login' button at (640, 168) on button:has-text('Customer Login')
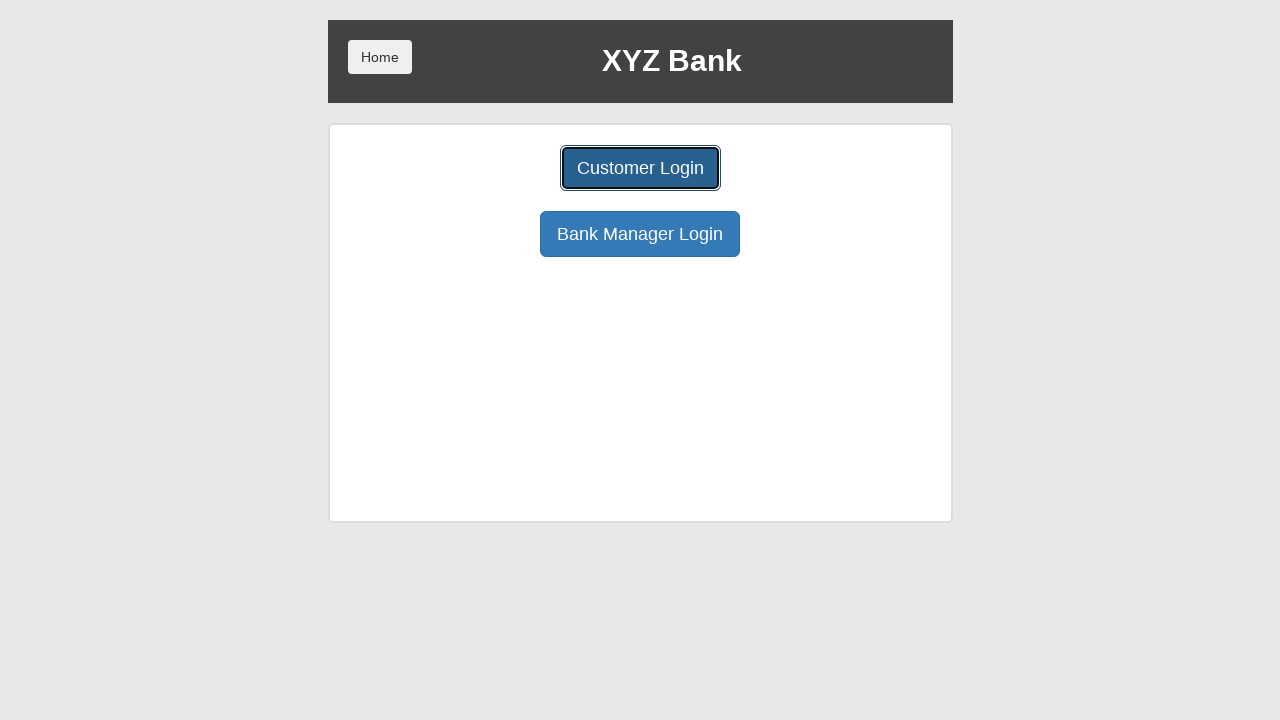

Selected 'Hermoine Granger' from customer dropdown on #userSelect
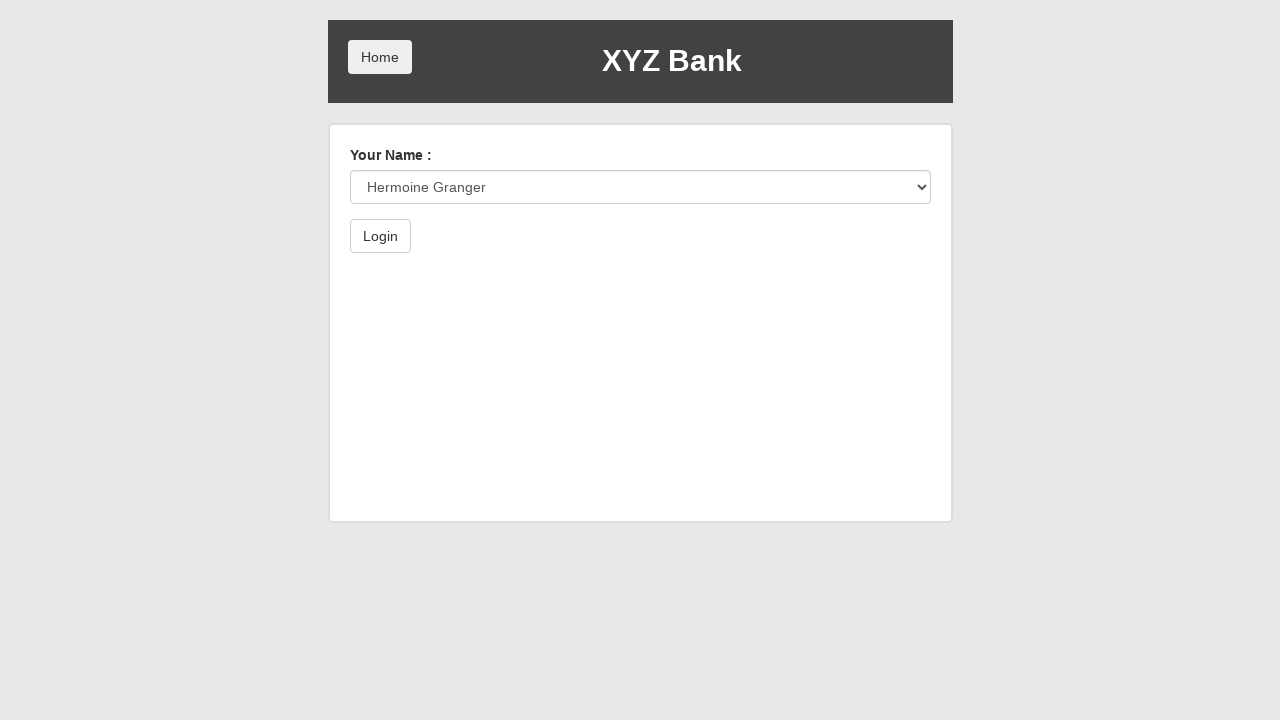

Clicked login submit button to authenticate customer at (380, 236) on xpath=/html/body/div/div/div[2]/div/form/button
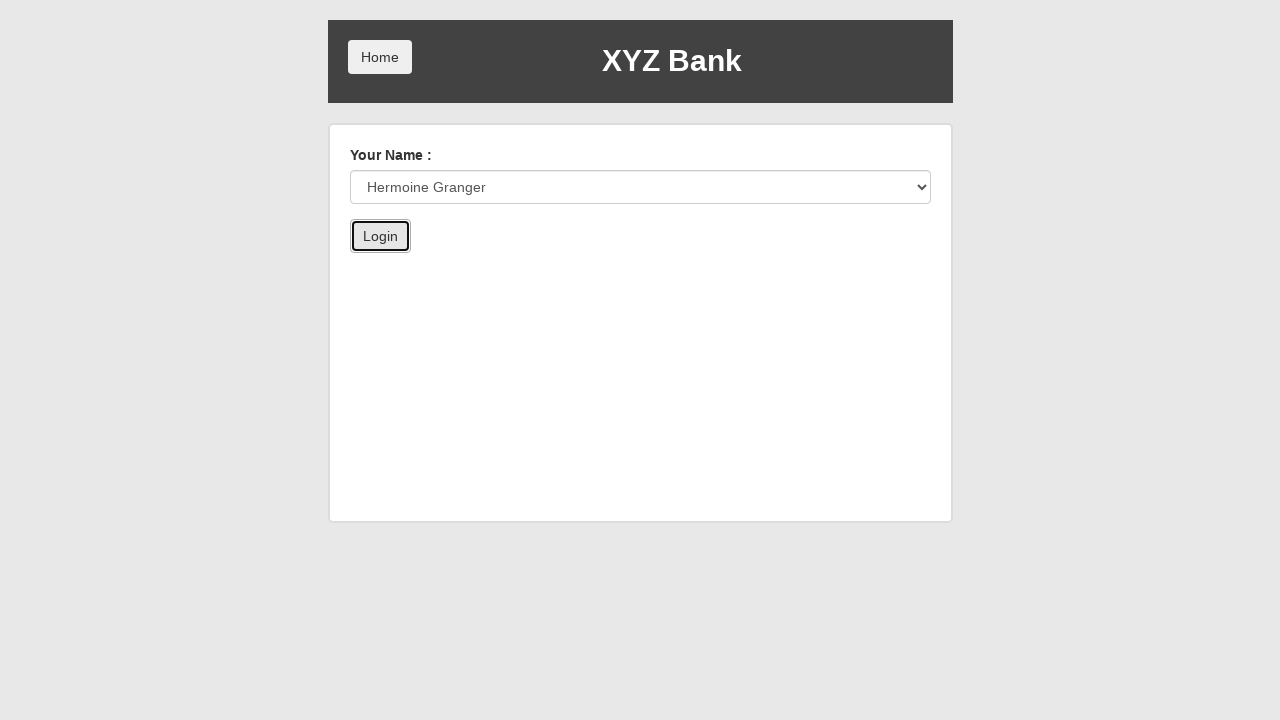

Clicked 'Logout' button to sign out customer at (898, 57) on xpath=/html/body/div/div/div[1]/button[2]
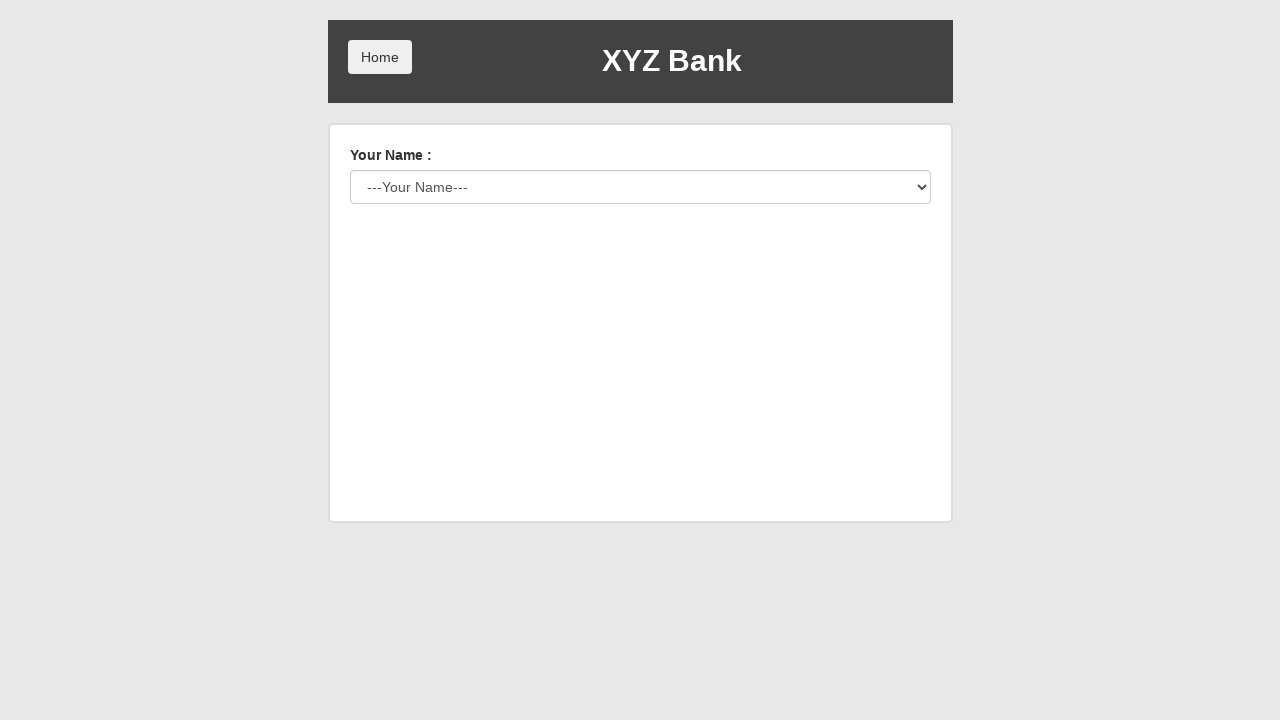

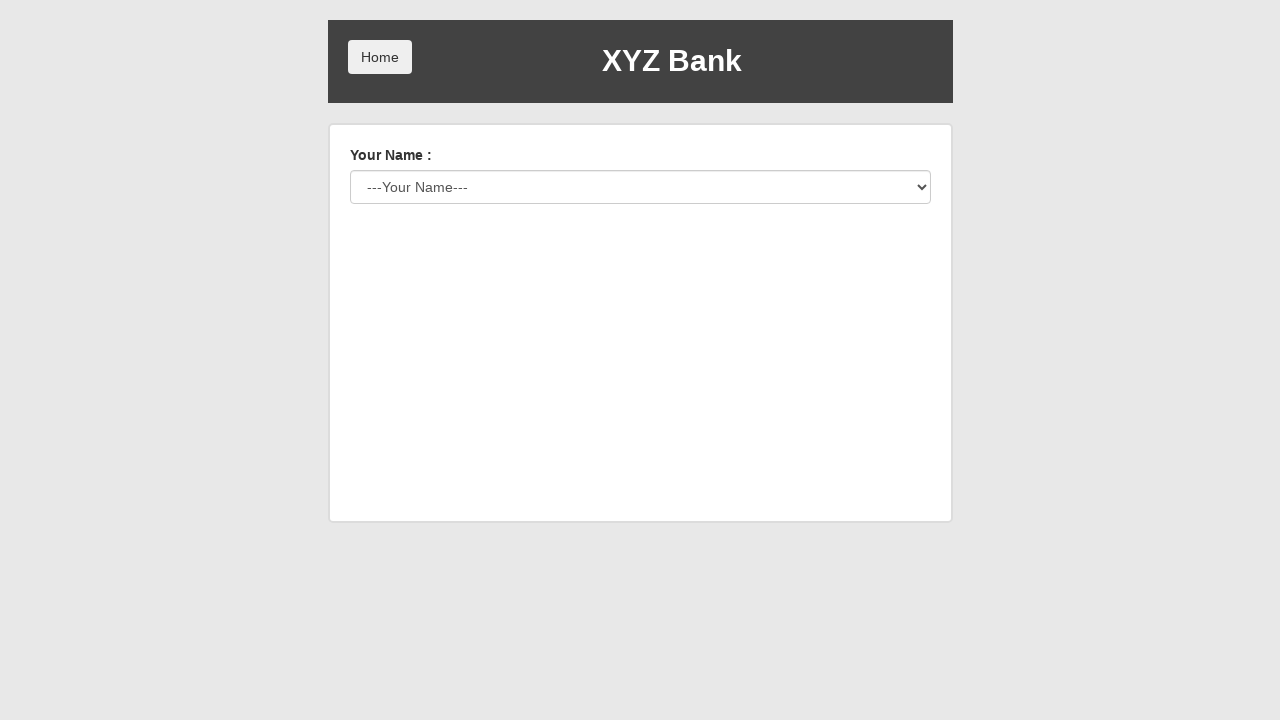